Navigates to AJIO's children's clothing category page (0-2 years) and waits for the page to load completely.

Starting URL: https://www.ajio.com/s/0-to-2-years-3767-54091

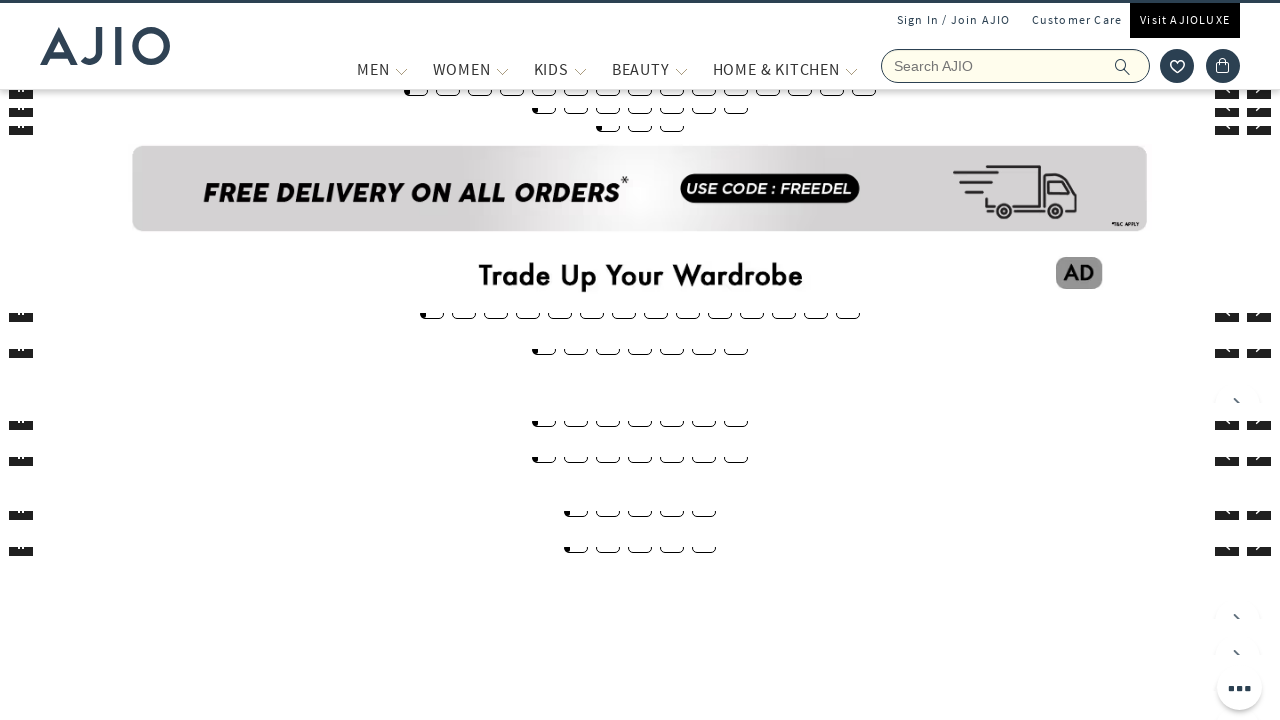

Waited for page network activity to become idle - AJIO children's clothing category (0-2 years) loaded completely
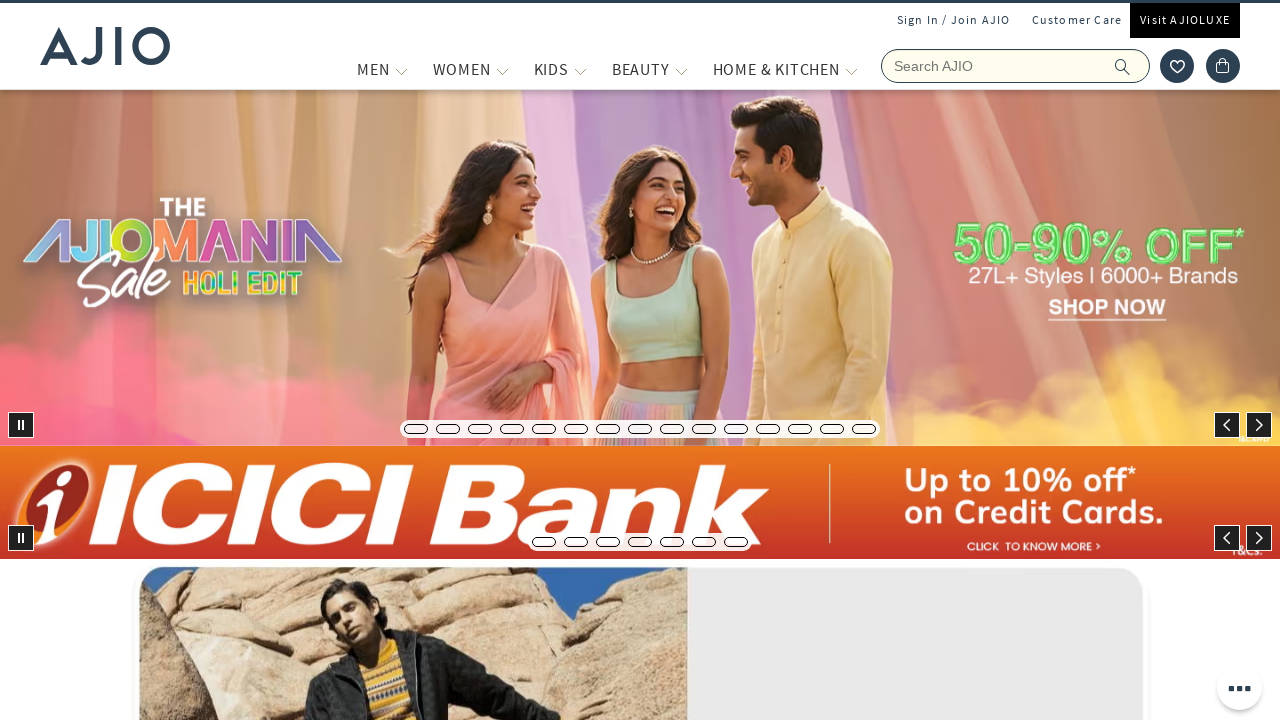

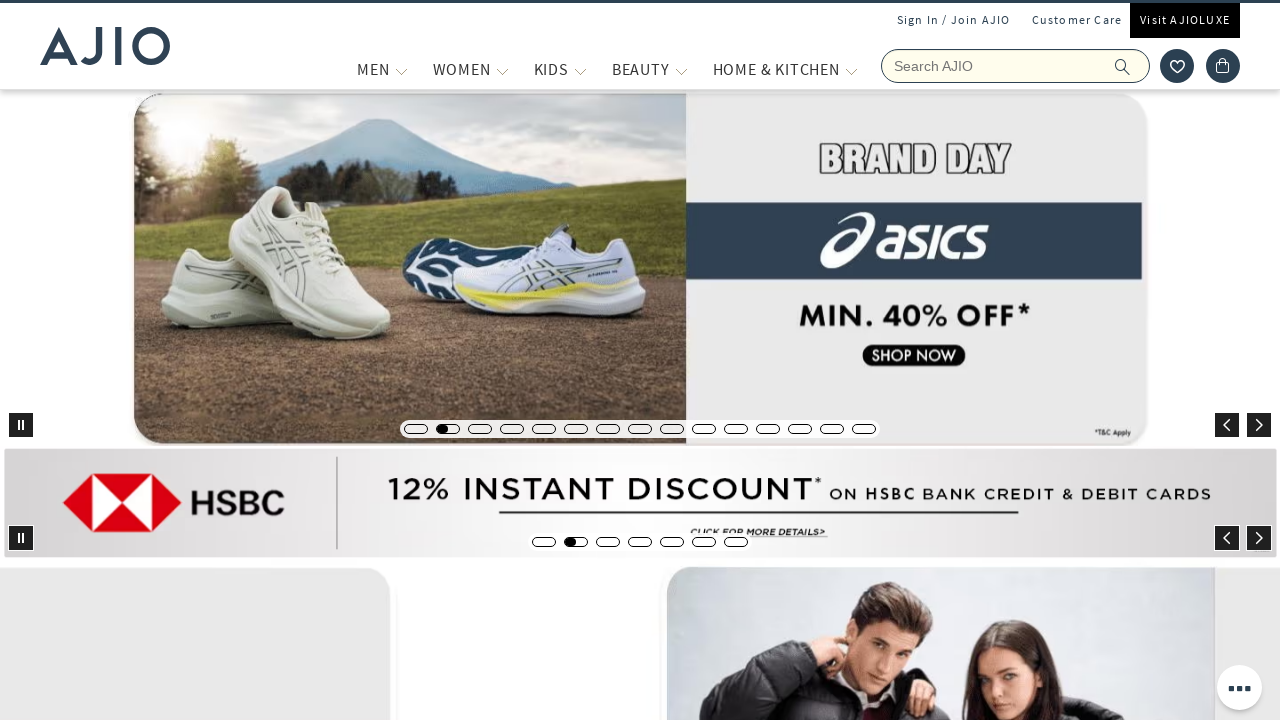